Tests that the complete all checkbox updates state when individual items are completed or cleared

Starting URL: https://demo.playwright.dev/todomvc

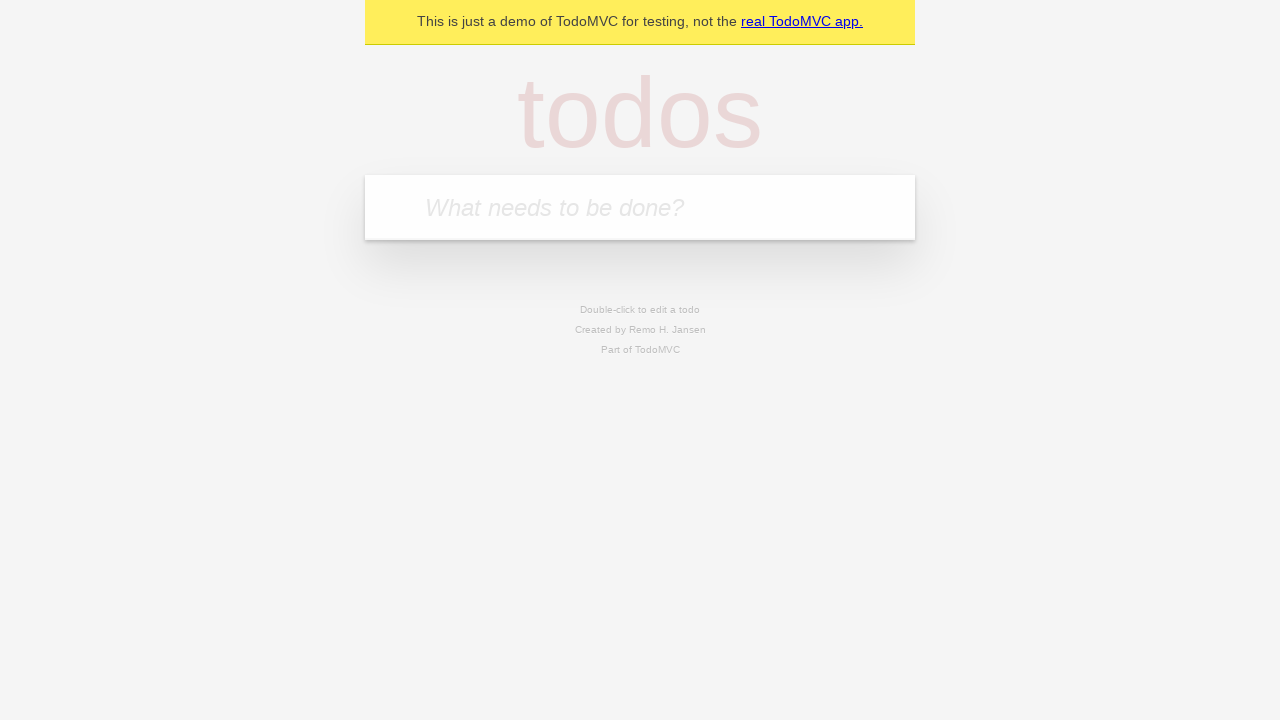

Filled todo input with 'buy some cheese' on internal:attr=[placeholder="What needs to be done?"i]
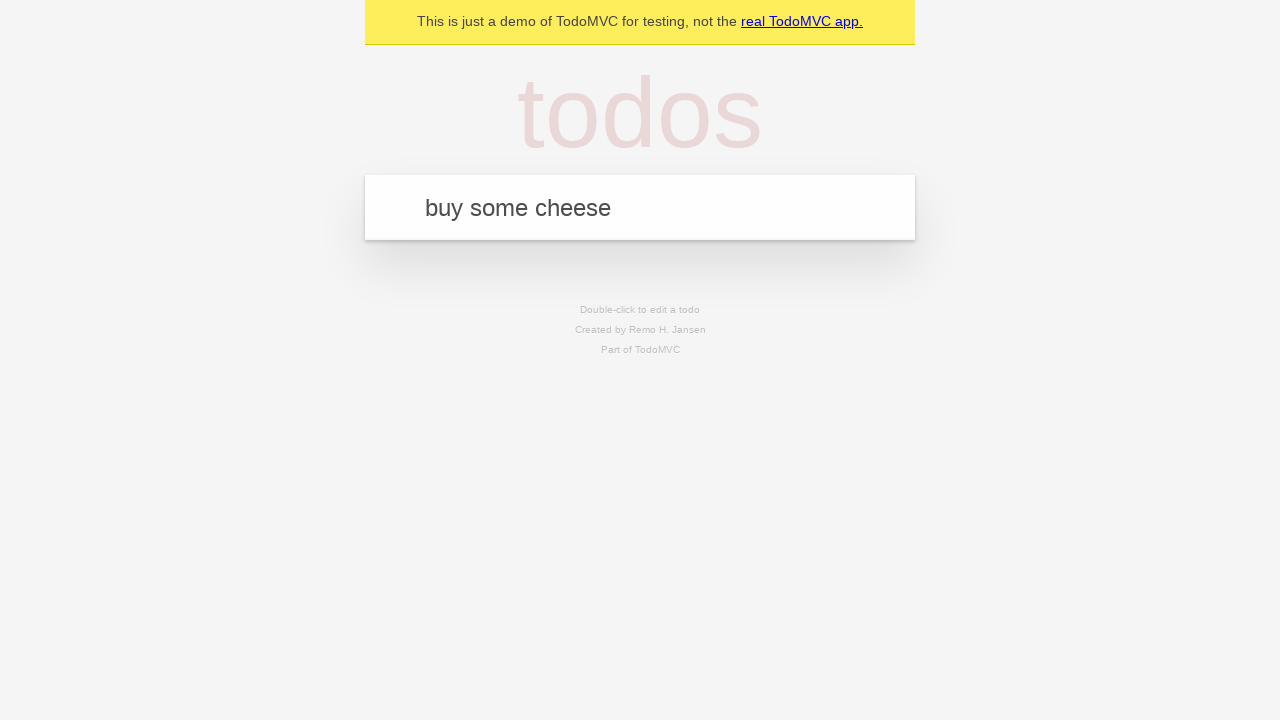

Pressed Enter to add first todo on internal:attr=[placeholder="What needs to be done?"i]
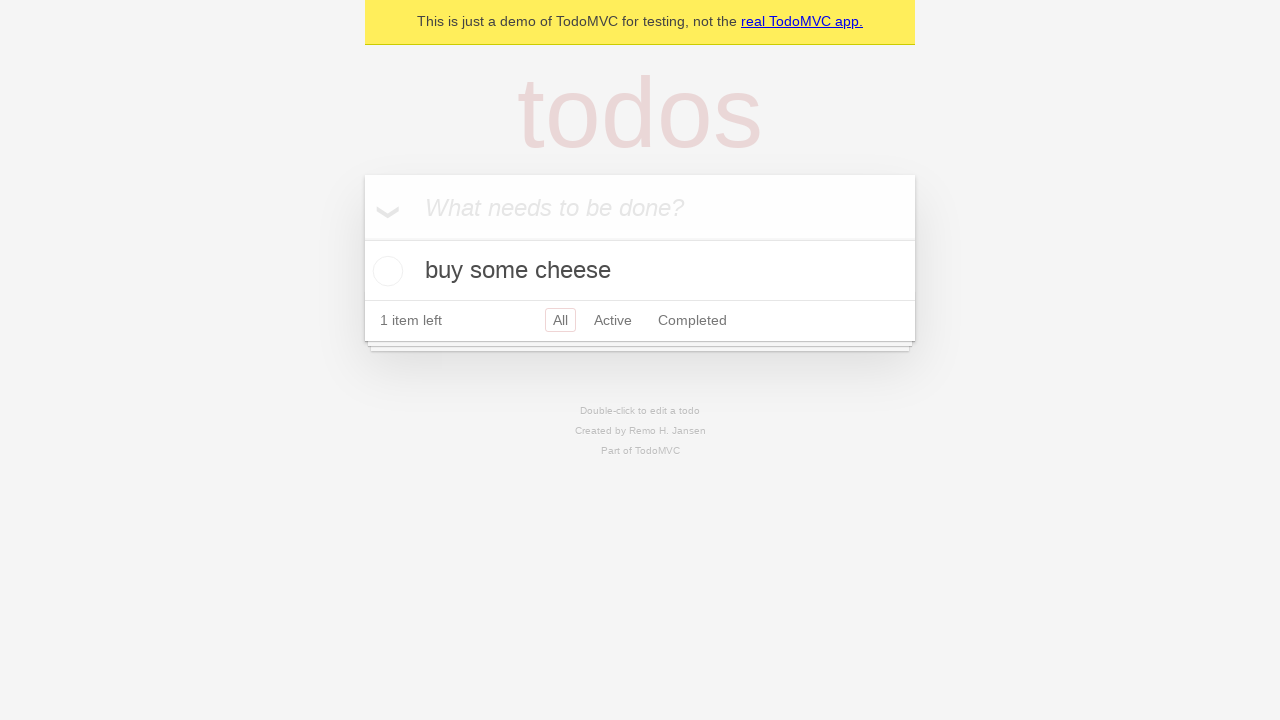

Filled todo input with 'feed the cat' on internal:attr=[placeholder="What needs to be done?"i]
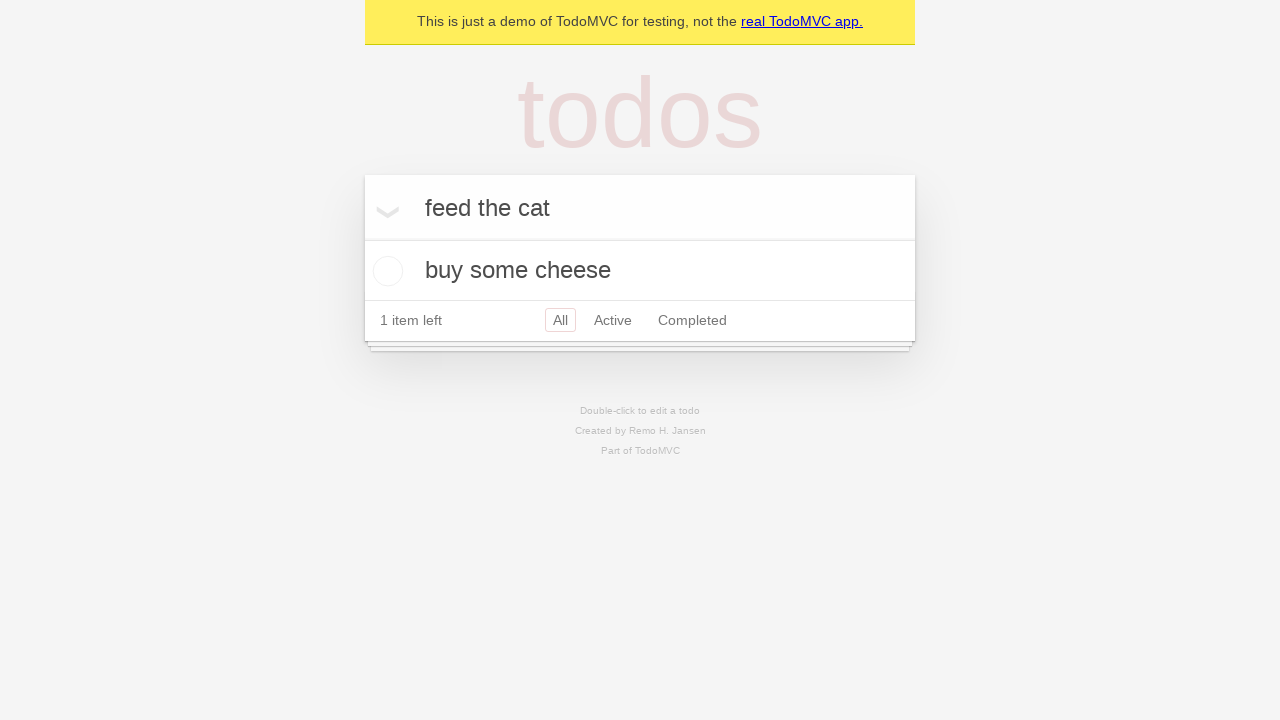

Pressed Enter to add second todo on internal:attr=[placeholder="What needs to be done?"i]
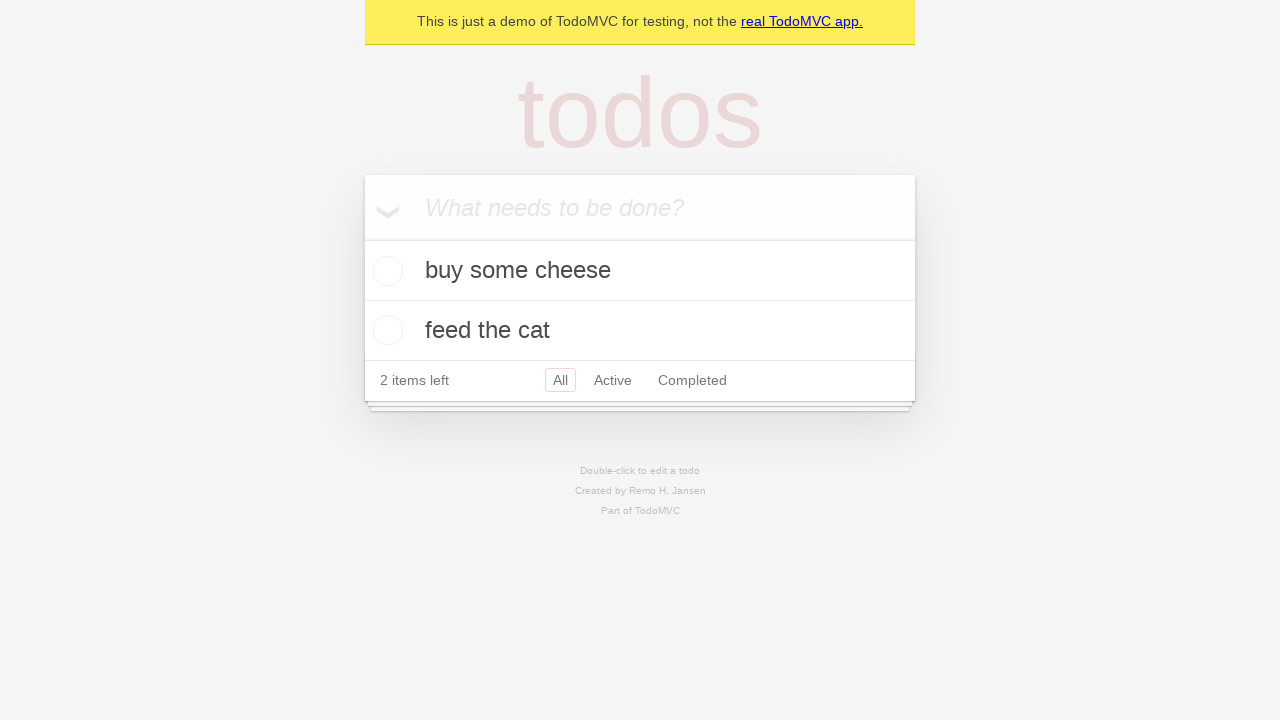

Filled todo input with 'book a doctors appointment' on internal:attr=[placeholder="What needs to be done?"i]
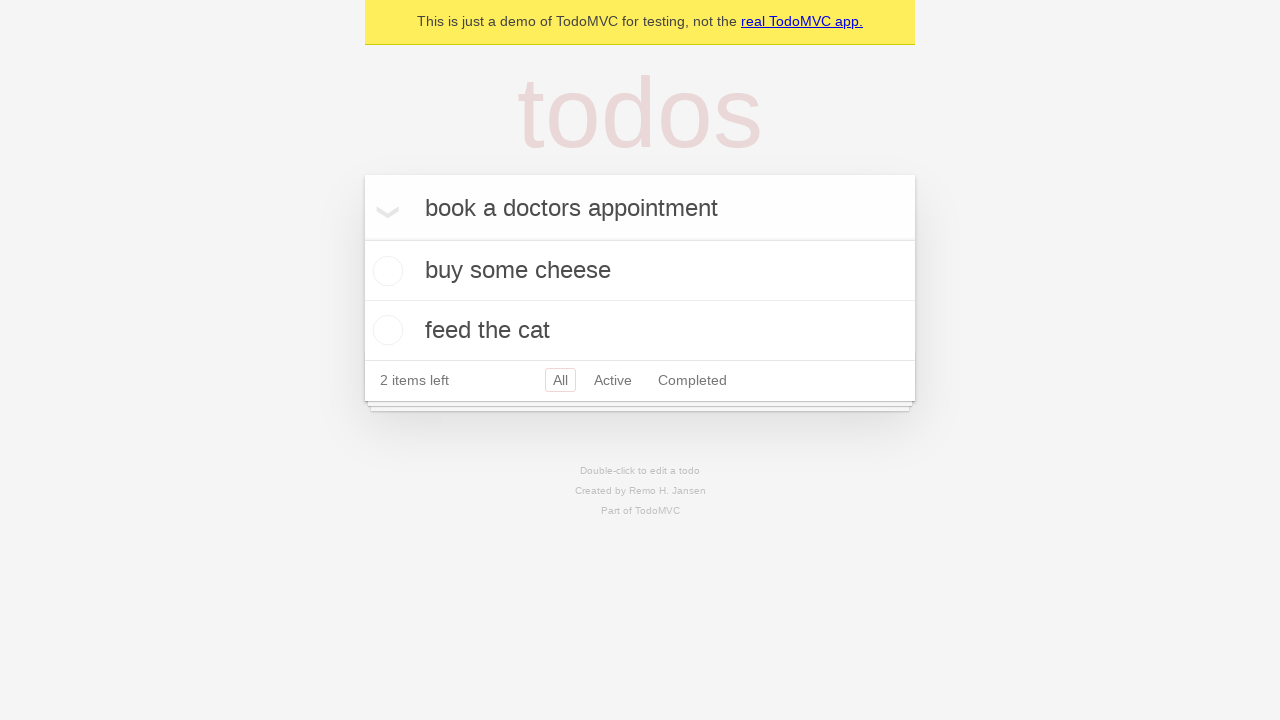

Pressed Enter to add third todo on internal:attr=[placeholder="What needs to be done?"i]
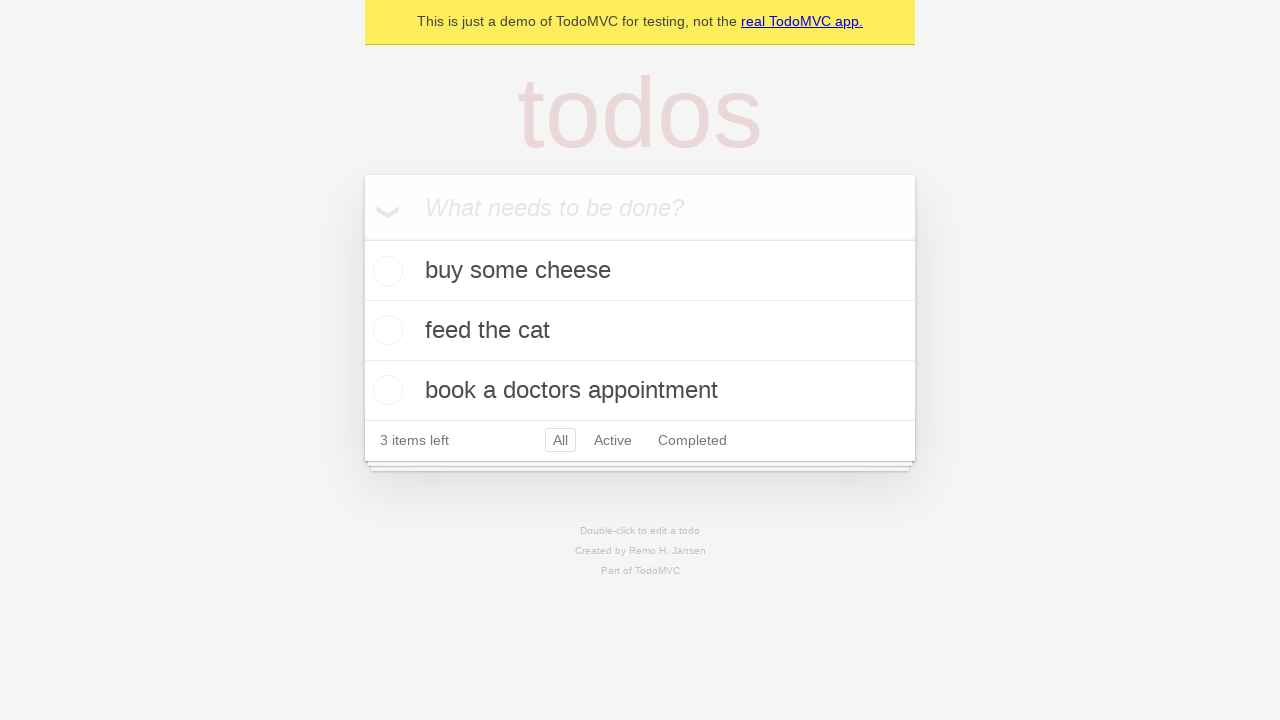

Waited for all three todos to appear in the DOM
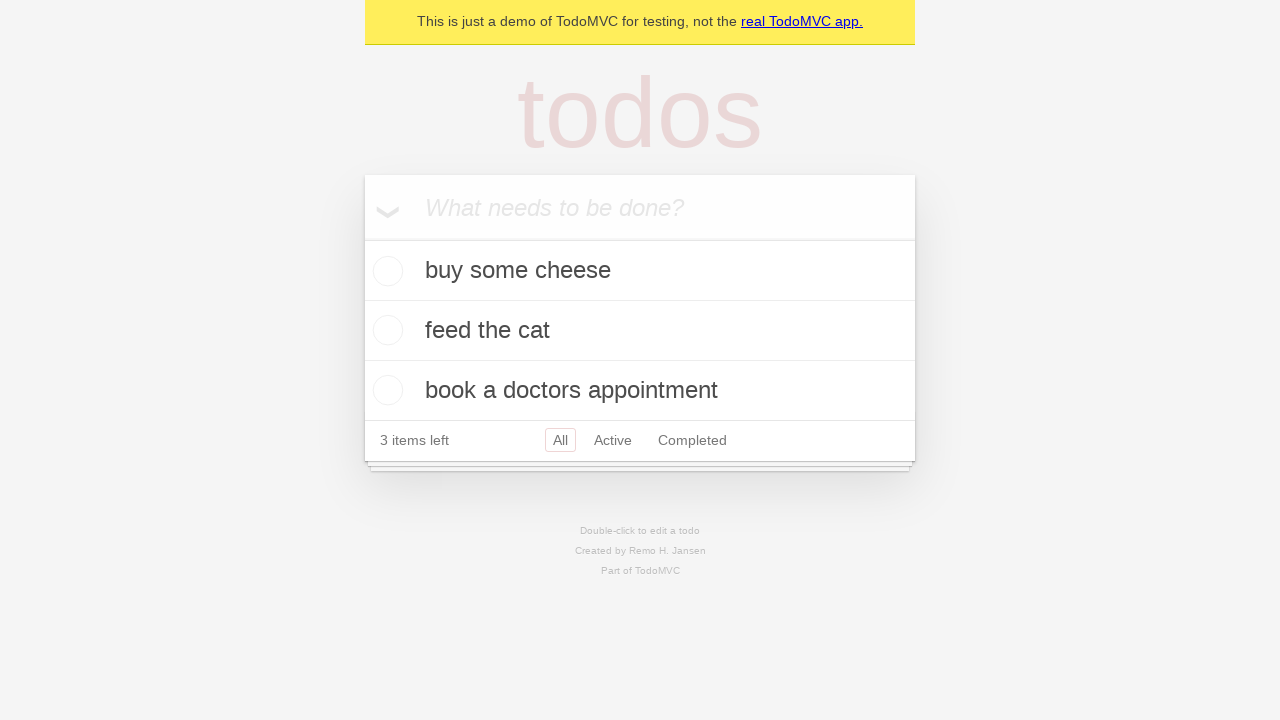

Checked 'Mark all as complete' checkbox at (362, 238) on internal:label="Mark all as complete"i
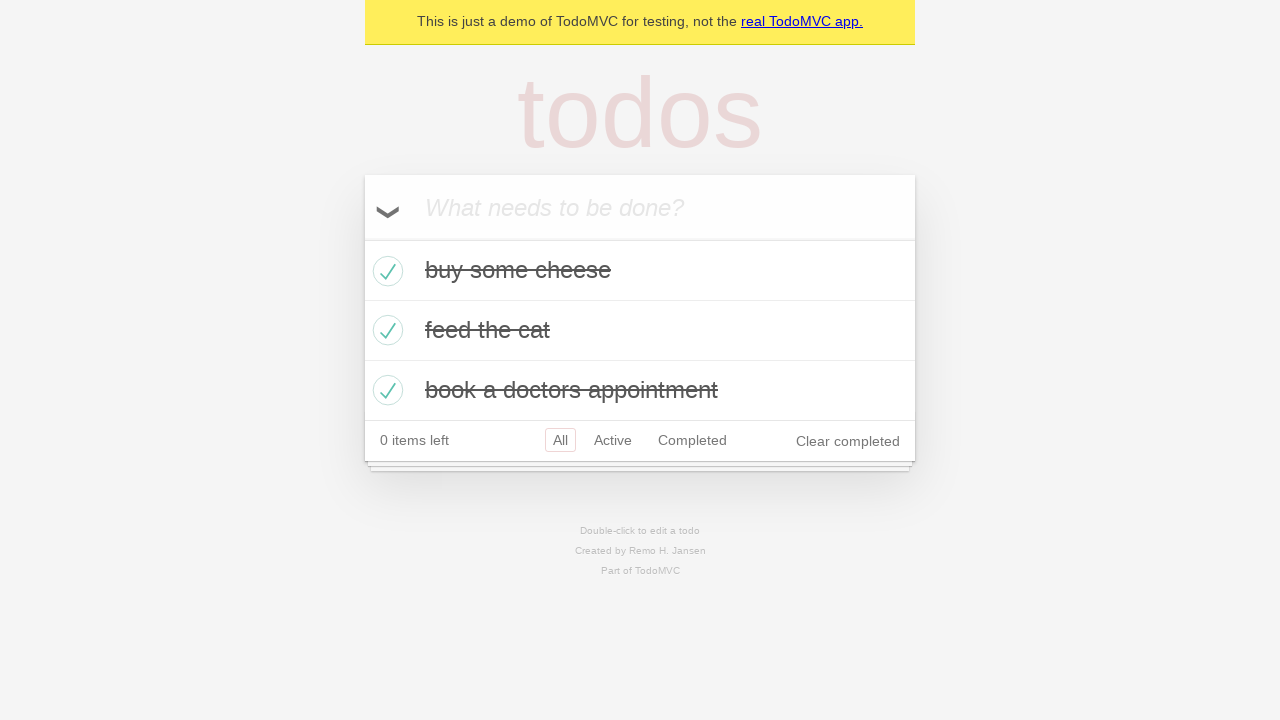

Unchecked the first todo item at (385, 271) on internal:testid=[data-testid="todo-item"s] >> nth=0 >> internal:role=checkbox
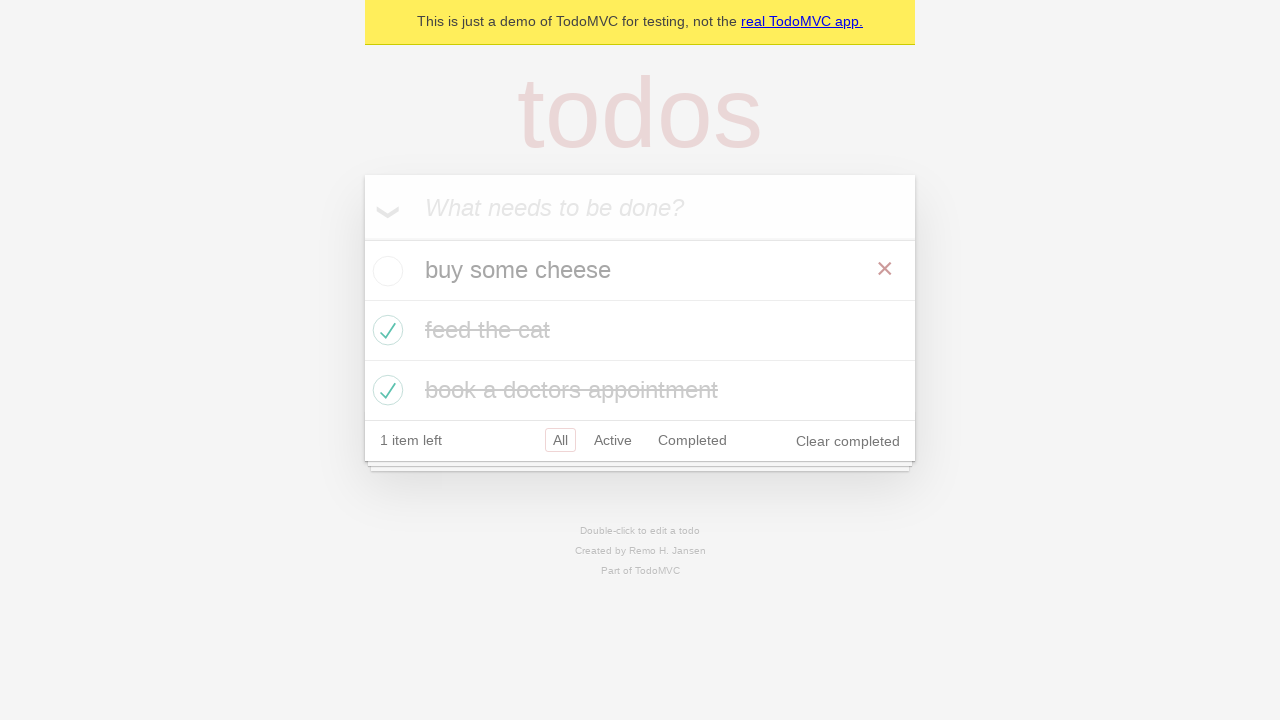

Checked the first todo item again at (385, 271) on internal:testid=[data-testid="todo-item"s] >> nth=0 >> internal:role=checkbox
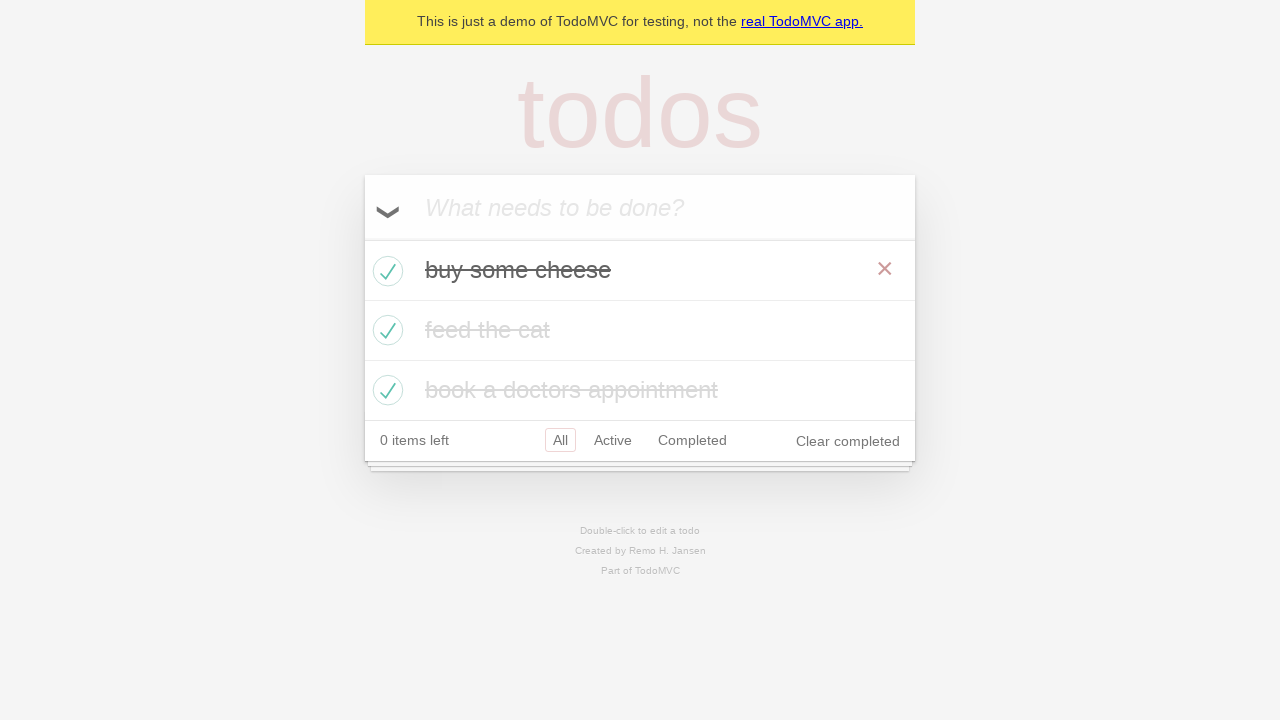

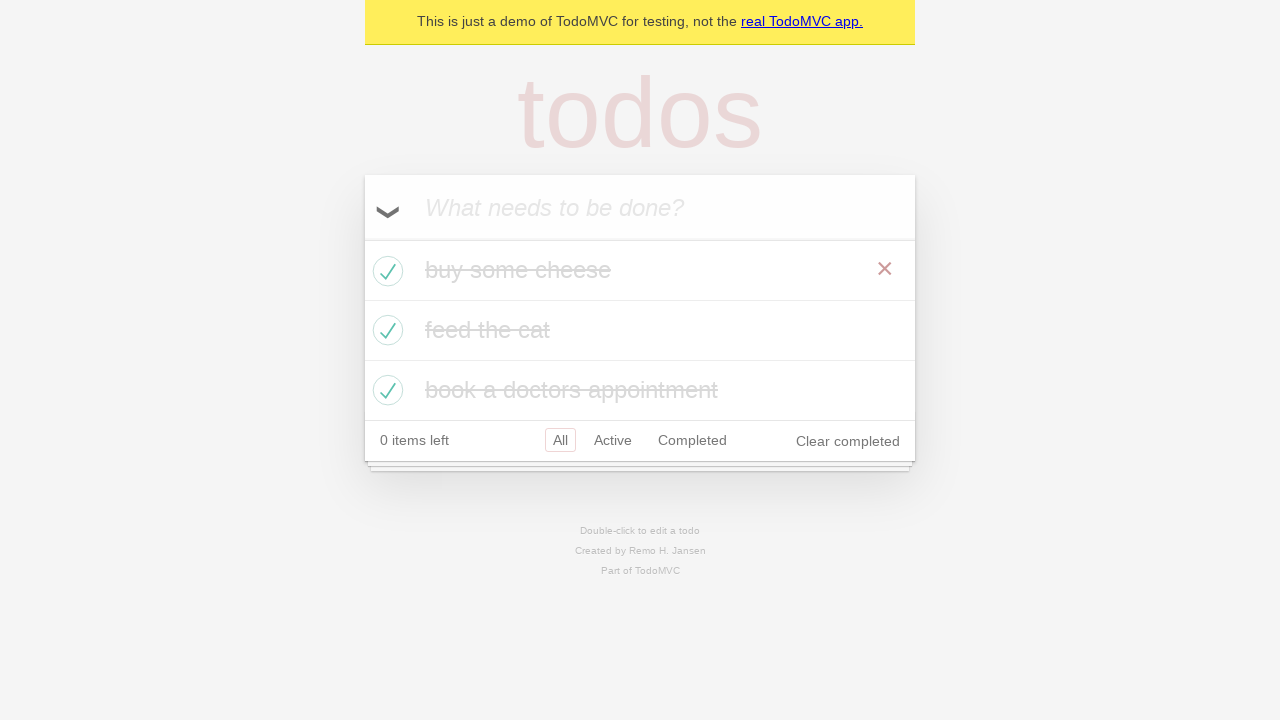